Tests clicking the Back button on question 2 after filling answers for question 1

Starting URL: https://shemsvcollege.github.io/Trivia/

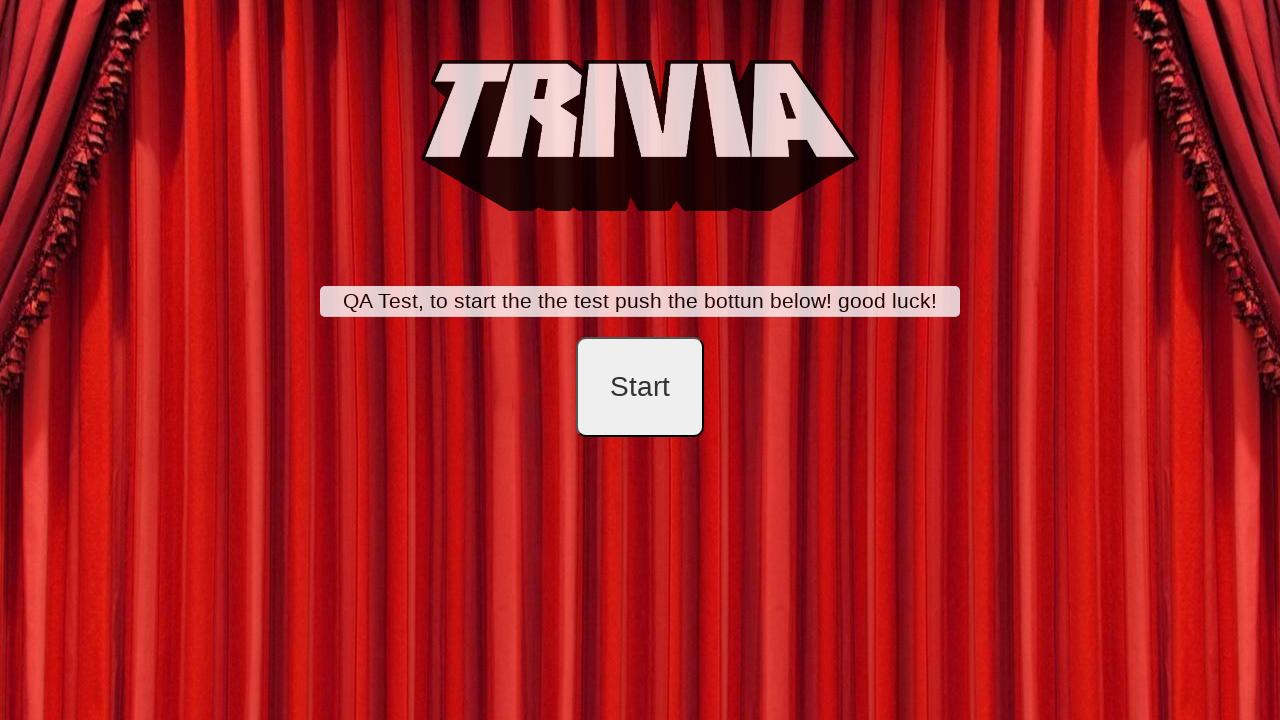

Clicked start button at (640, 387) on #startB
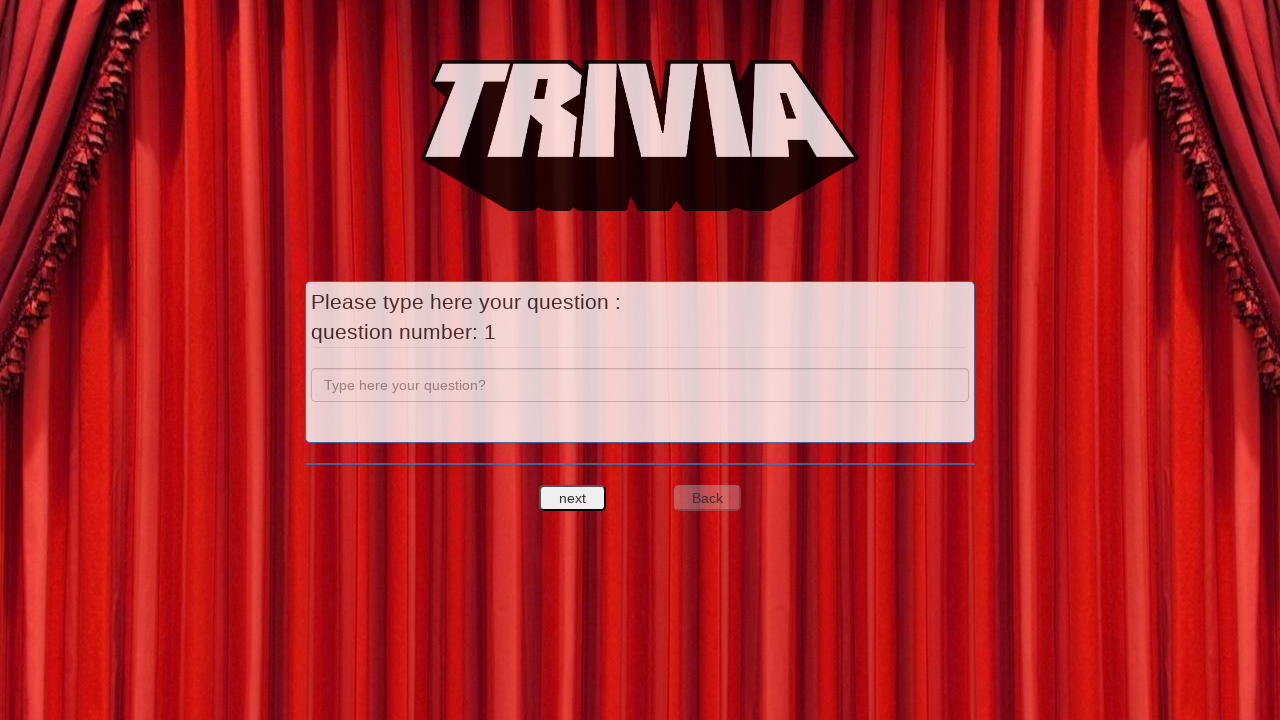

Filled question 1 answer field with 'a' on input[name='question']
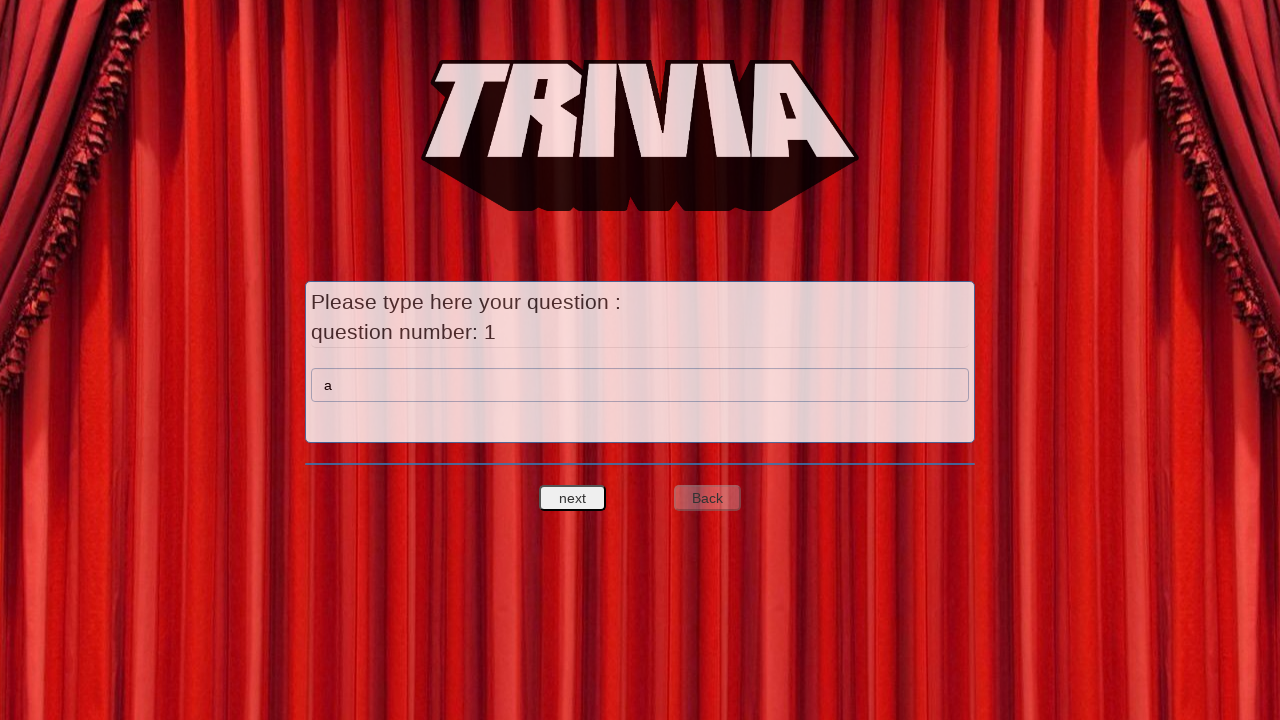

Clicked next button to proceed to answer selection at (573, 498) on #nextquest
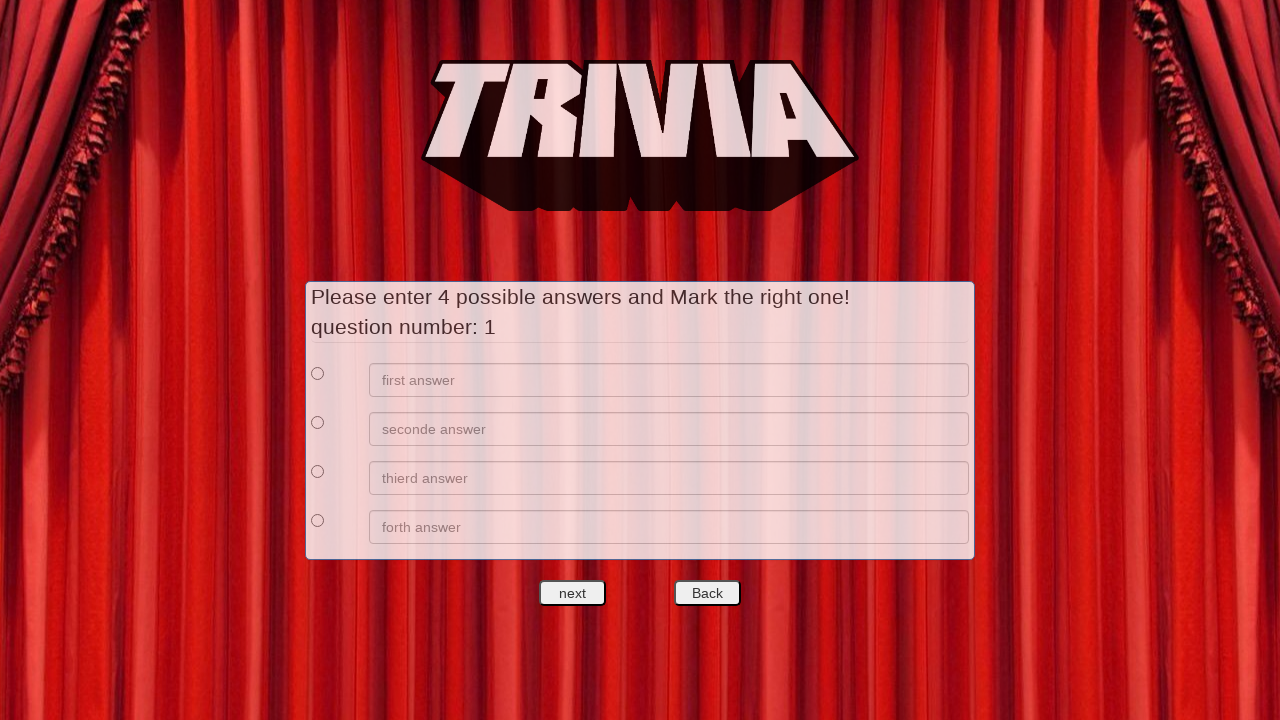

Filled answer 1 with 'a' on xpath=//*[@id='answers']/div[1]/div[2]/input
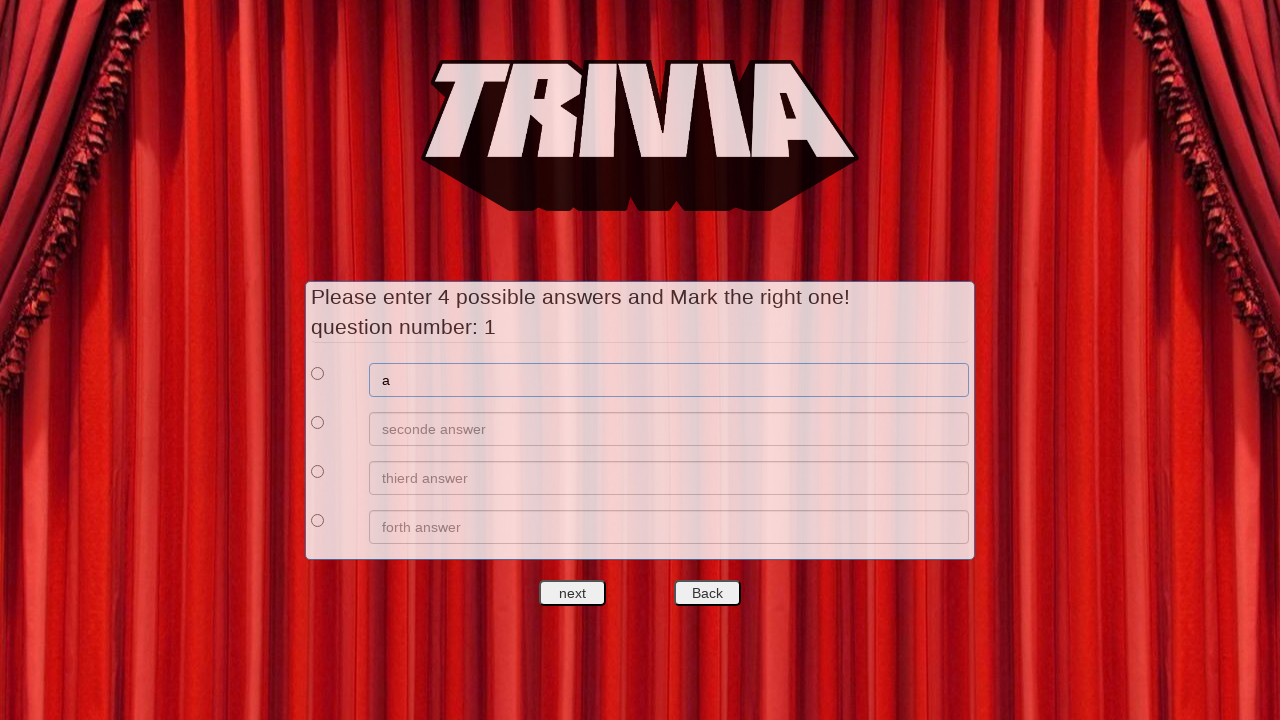

Filled answer 2 with 'b' on xpath=//*[@id='answers']/div[2]/div[2]/input
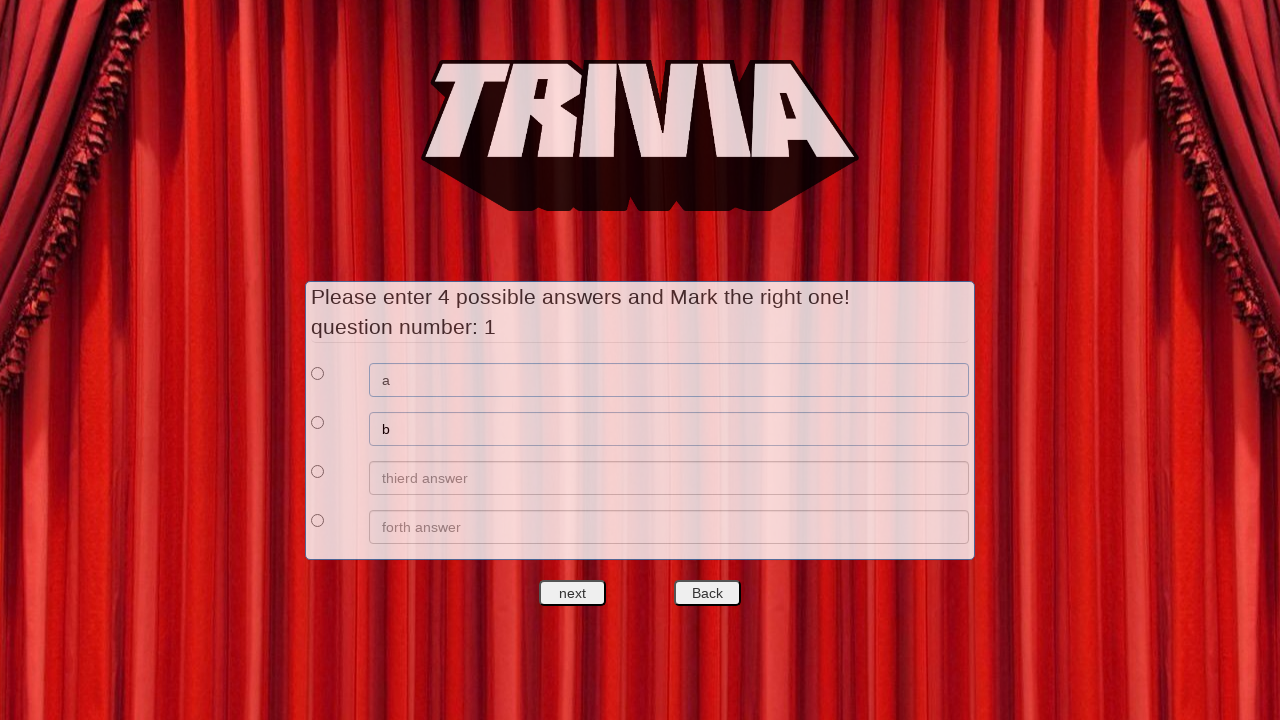

Filled answer 3 with 'c' on xpath=//*[@id='answers']/div[3]/div[2]/input
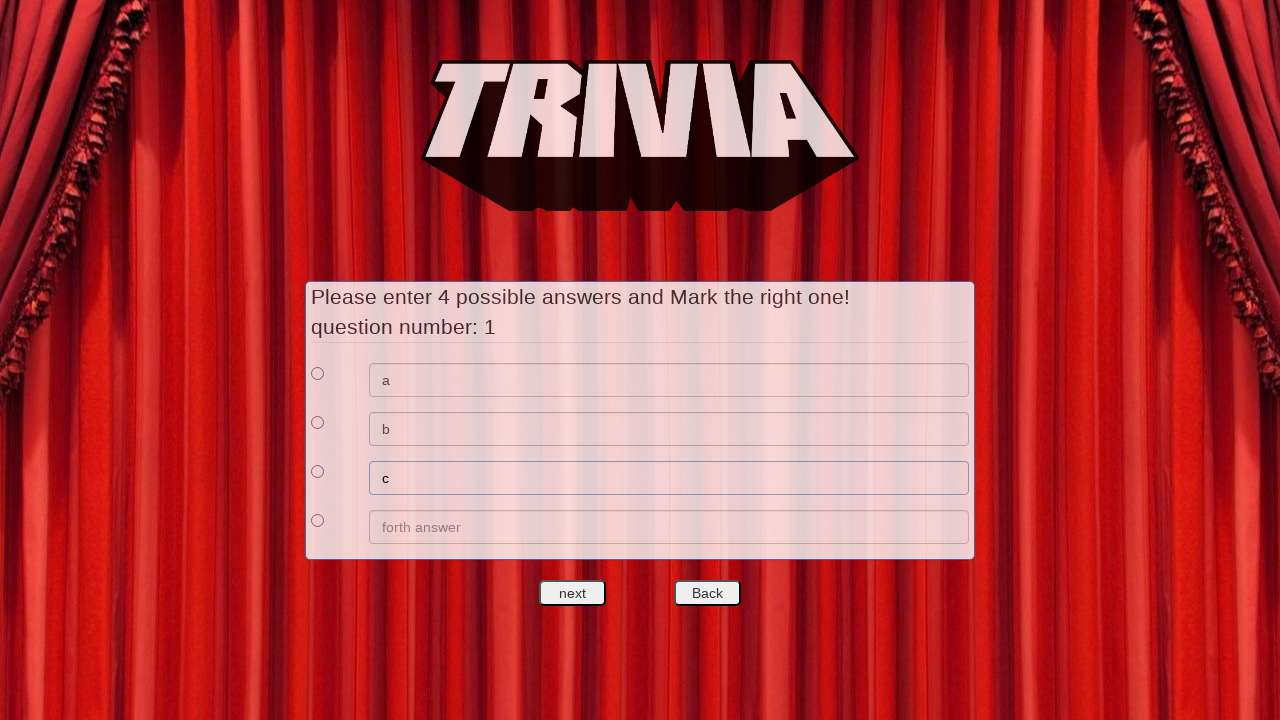

Filled answer 4 with 'd' on xpath=//*[@id='answers']/div[4]/div[2]/input
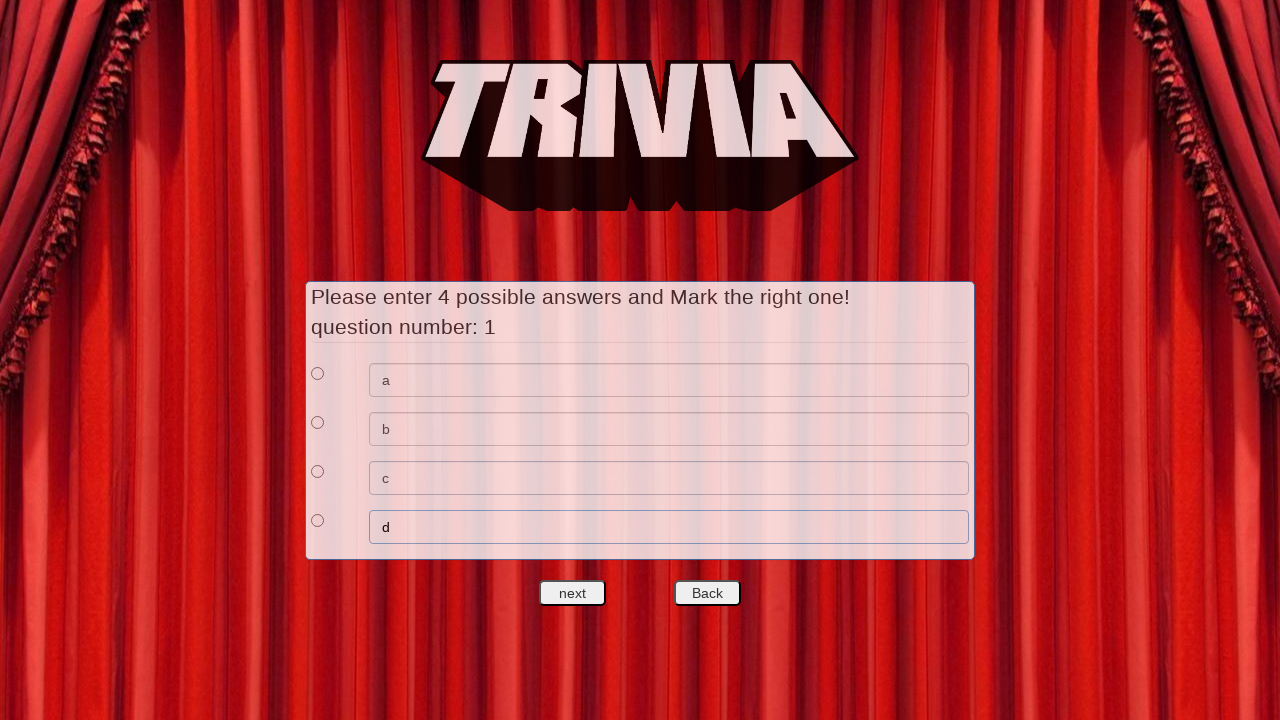

Selected first answer as the correct answer at (318, 373) on xpath=//*[@id='answers']/div[1]/div[1]/input
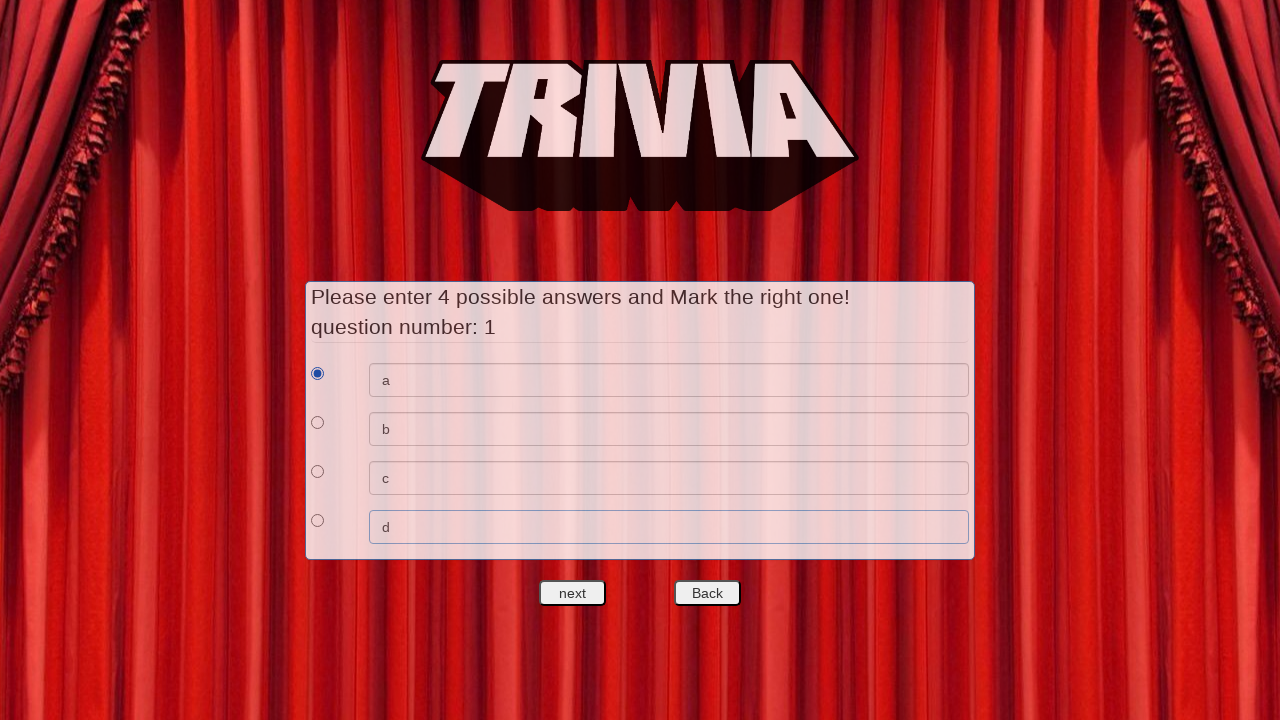

Clicked next button to proceed to question 2 at (573, 593) on #nextquest
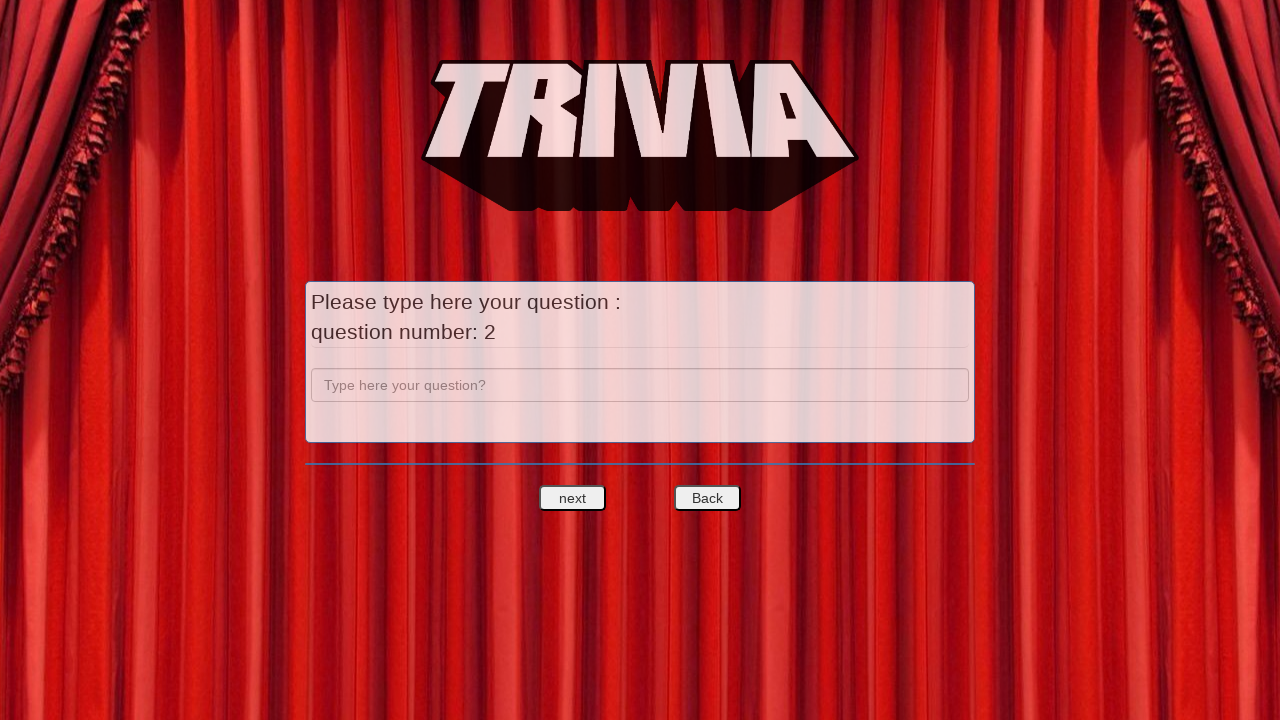

Clicked back button to return to question 1 answer selection at (707, 498) on #backquest
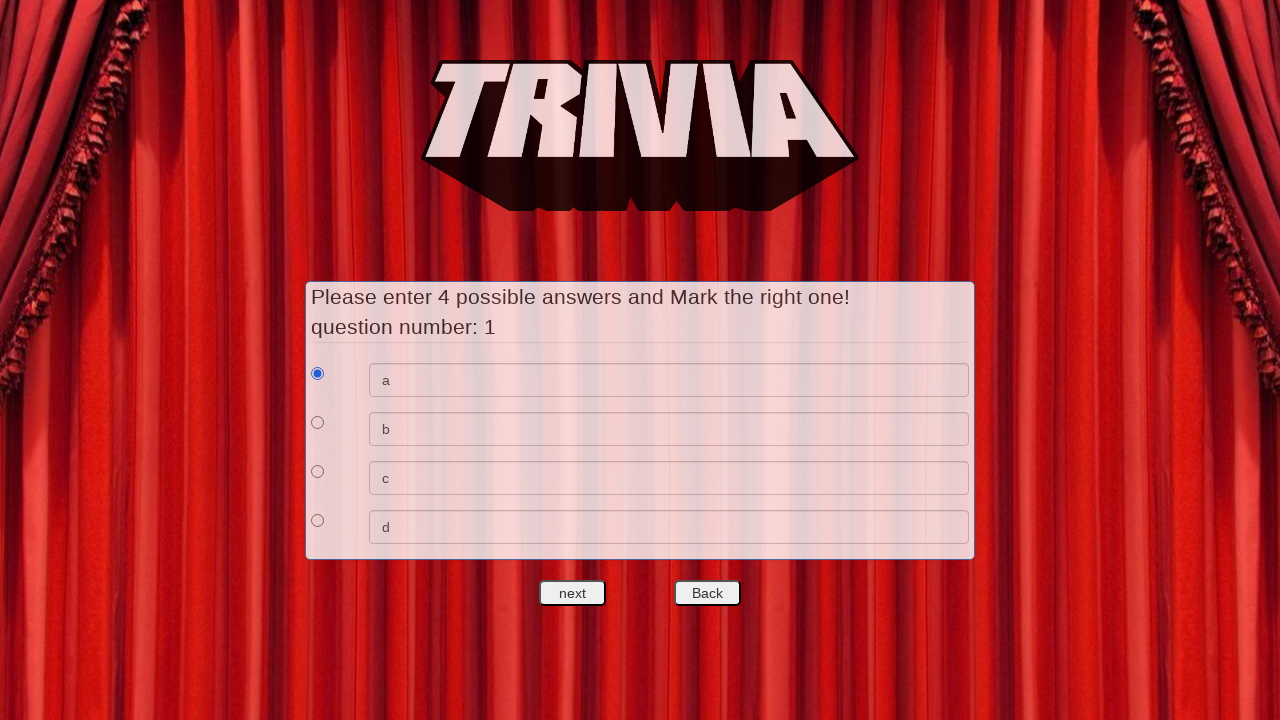

Verified that the answer field is visible and enabled after clicking back
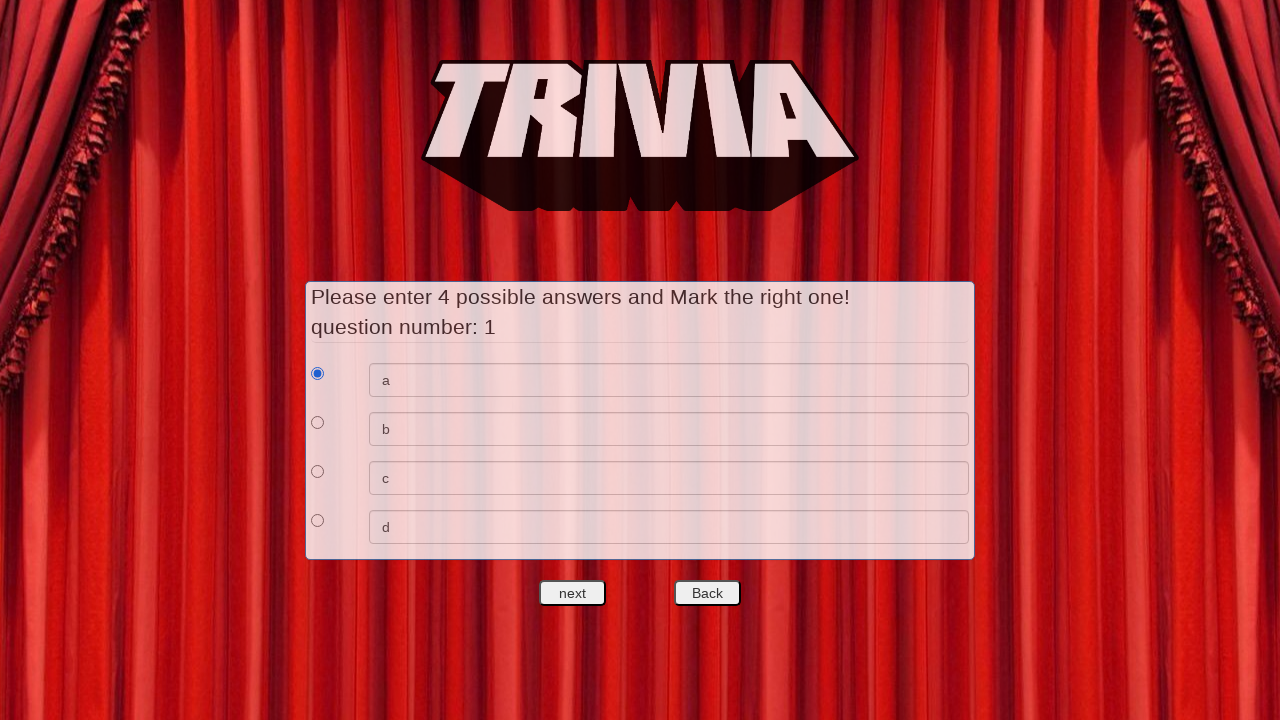

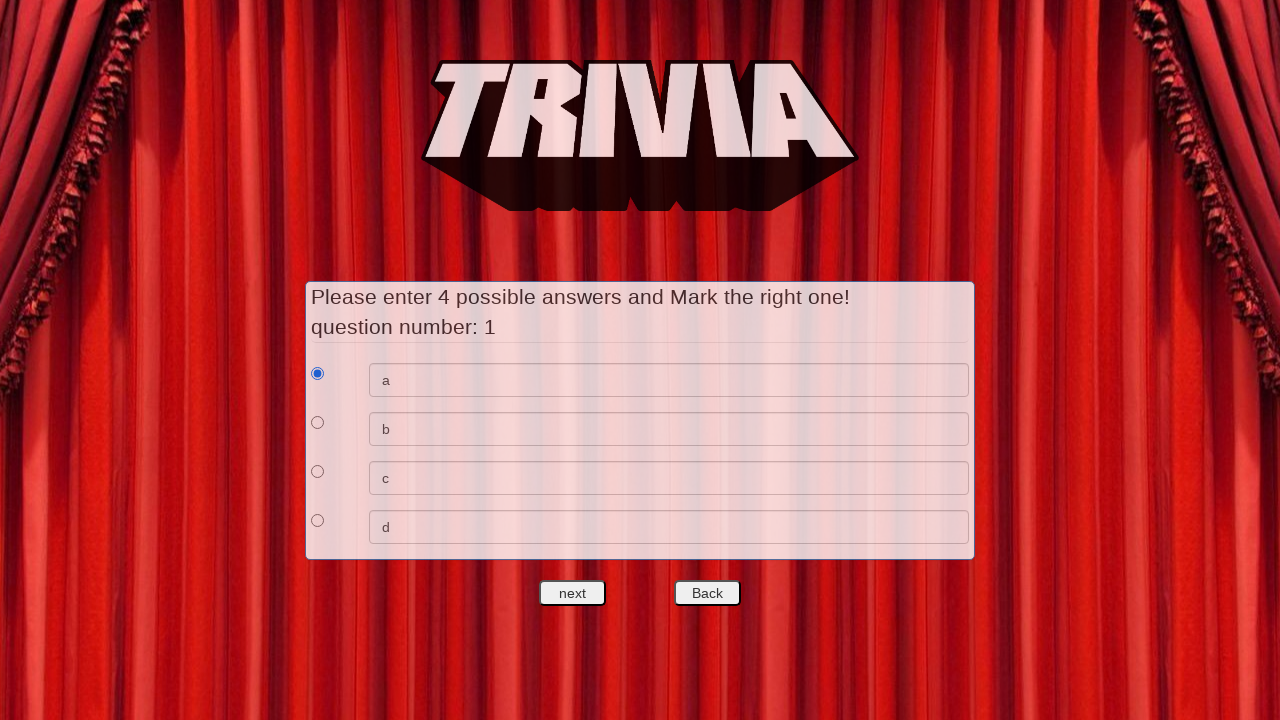